Tests confirm alert dismissal by clicking a button that triggers a confirmation dialog and dismissing it, then verifying the cancel result message

Starting URL: https://demoqa.com/alerts

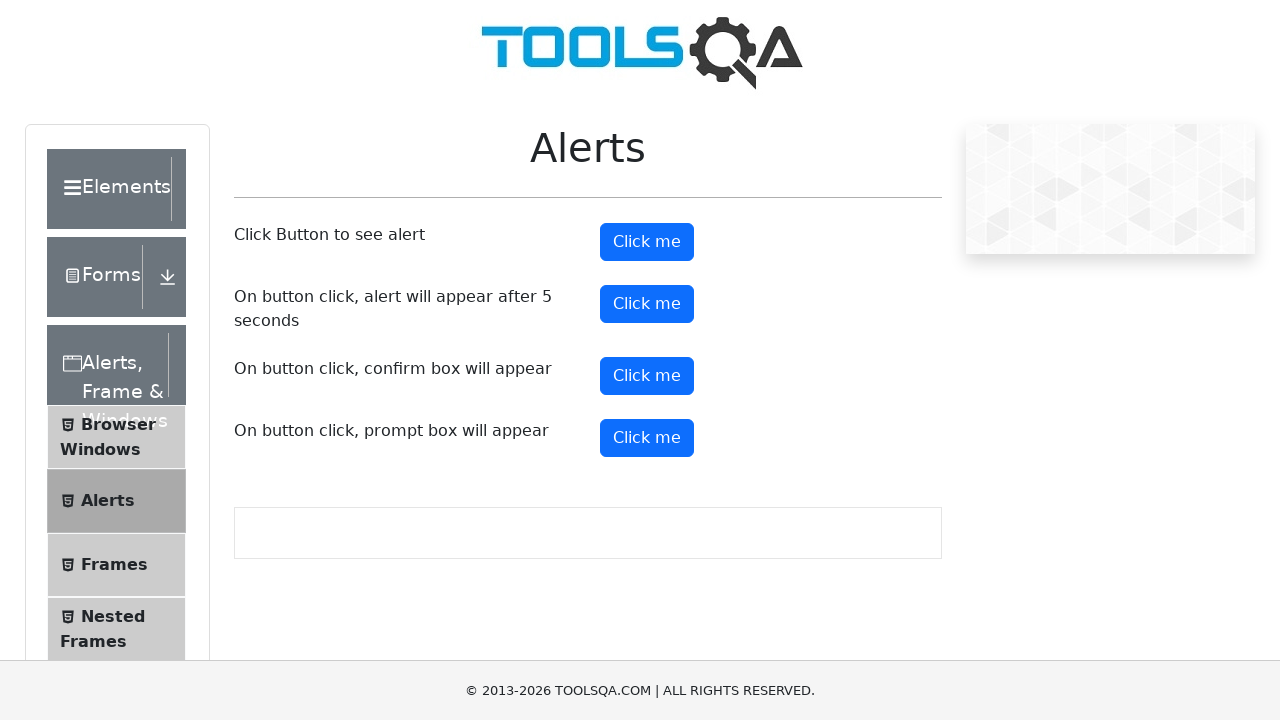

Set up dialog handler to dismiss confirmation alerts
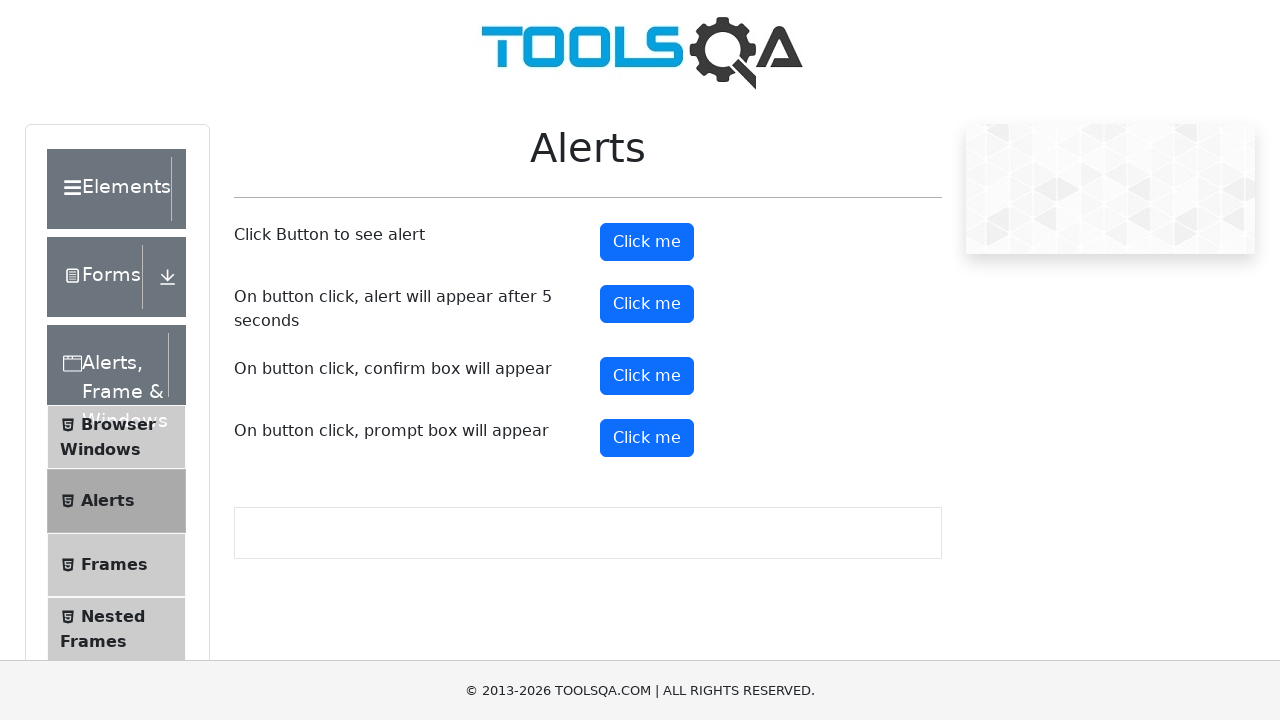

Scrolled to confirm button
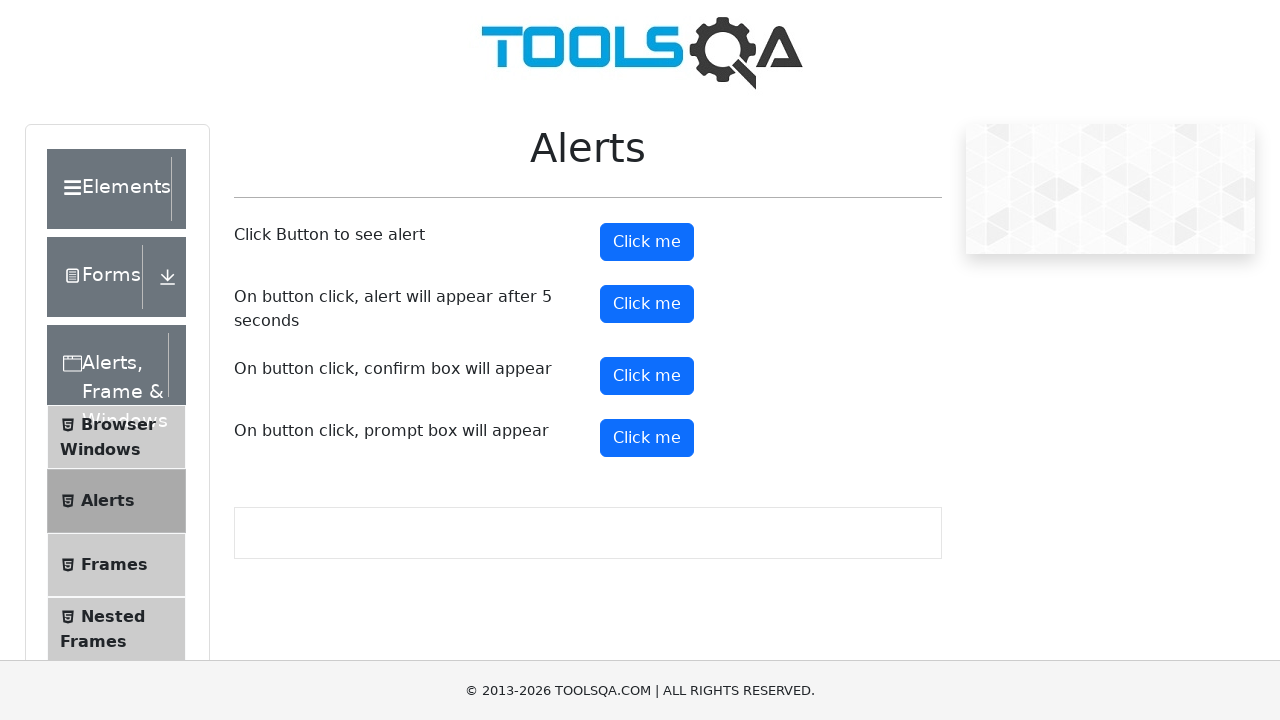

Clicked confirm button to trigger confirmation dialog at (647, 376) on #confirmButton
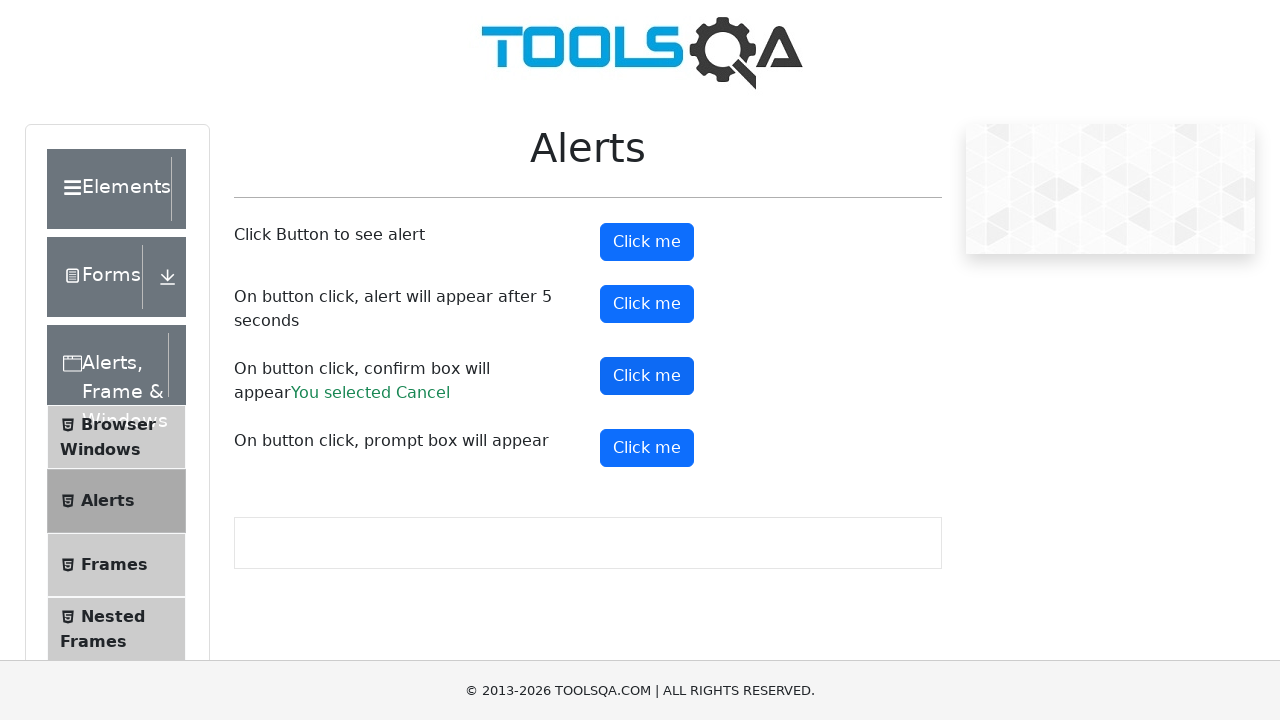

Confirmation dialog was dismissed and result message appeared
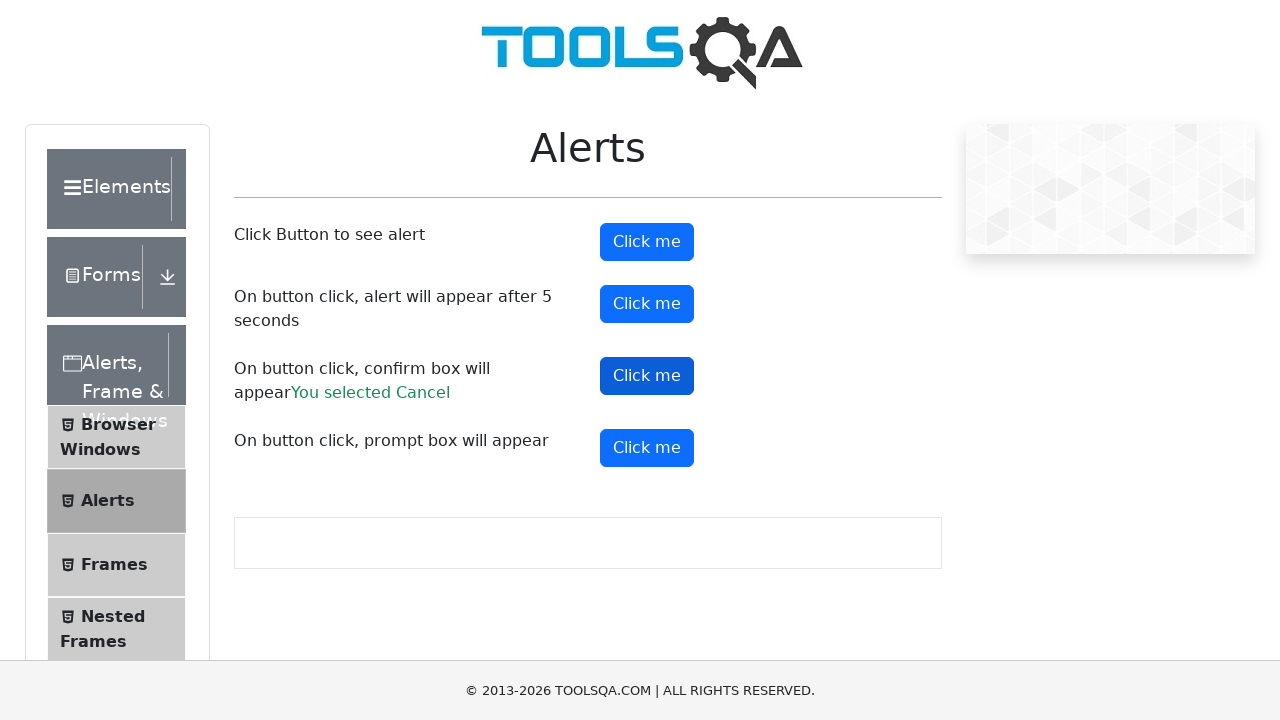

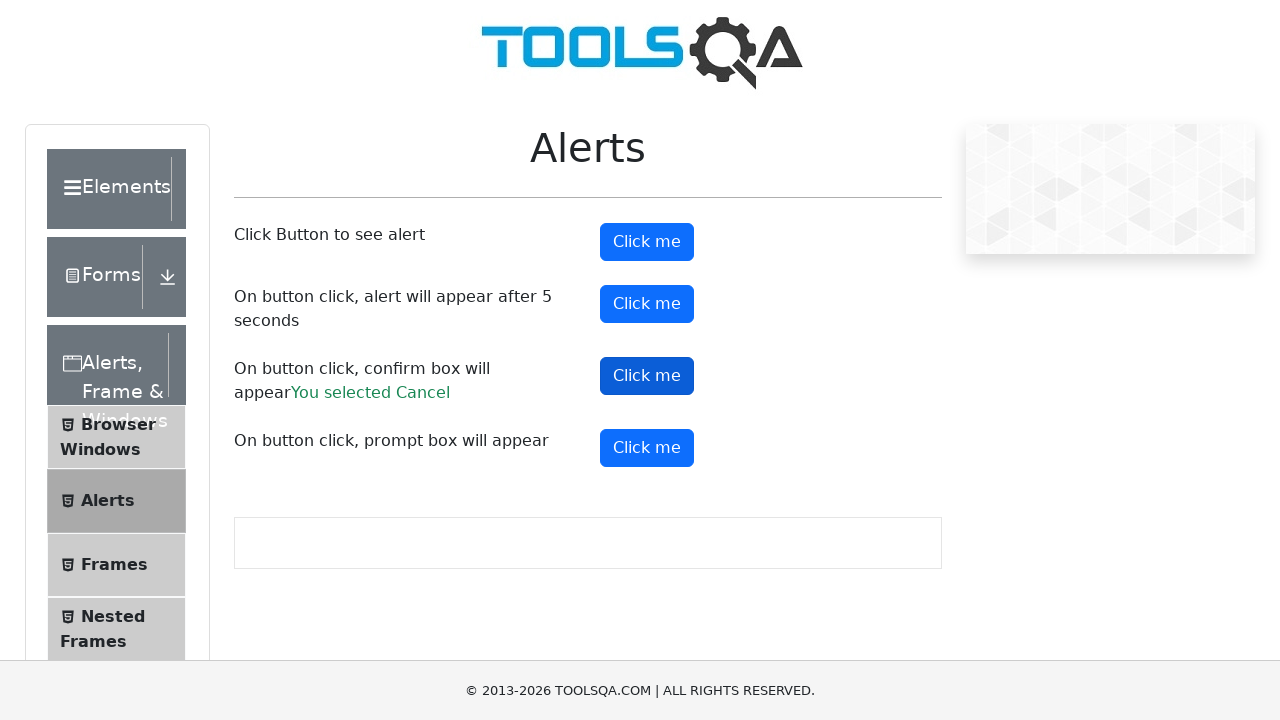